Tests drag and drop functionality on the jQuery UI demo page by dragging a draggable element onto a droppable target and verifying the "Dropped!" confirmation text appears.

Starting URL: http://jqueryui.com/droppable/

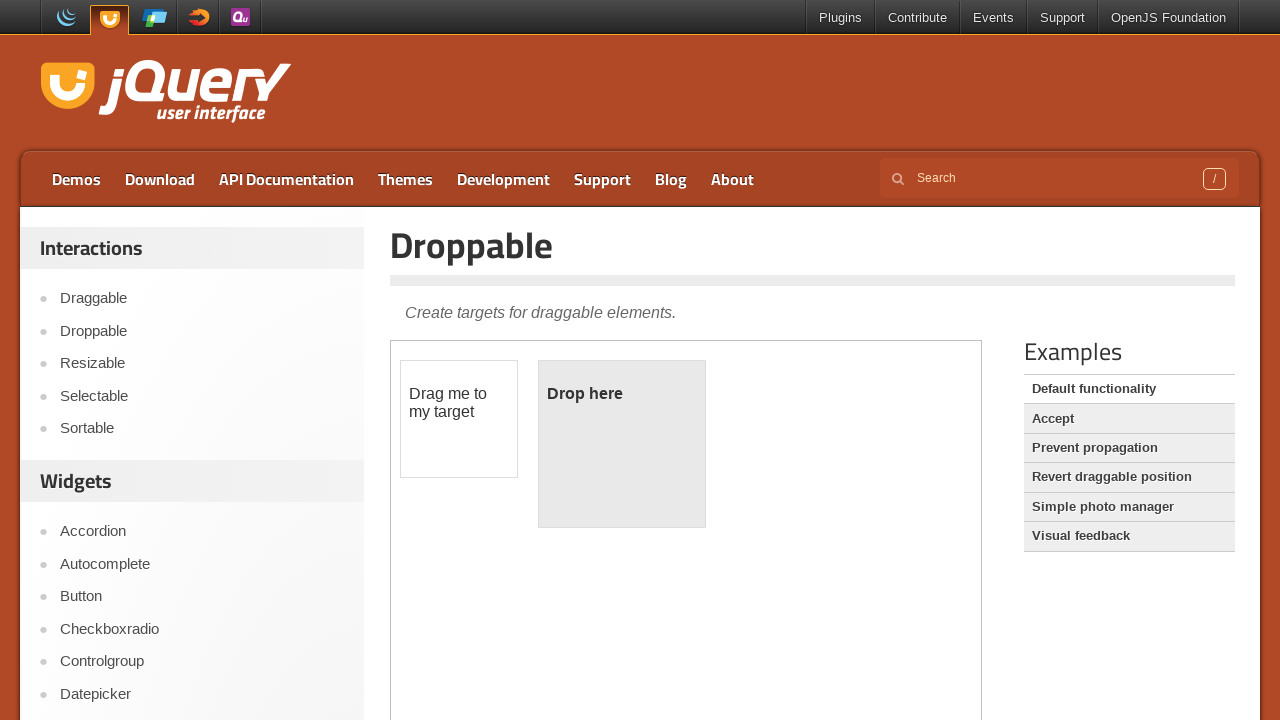

Located the demo iframe
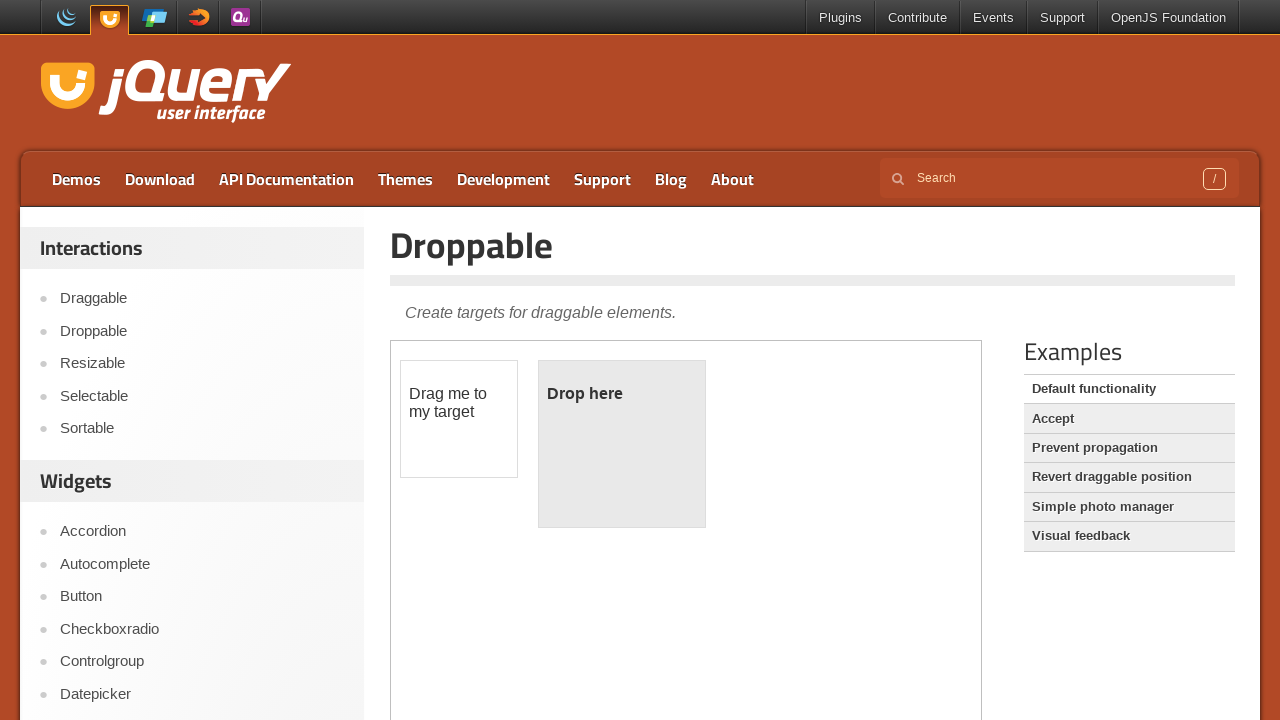

Draggable element became visible
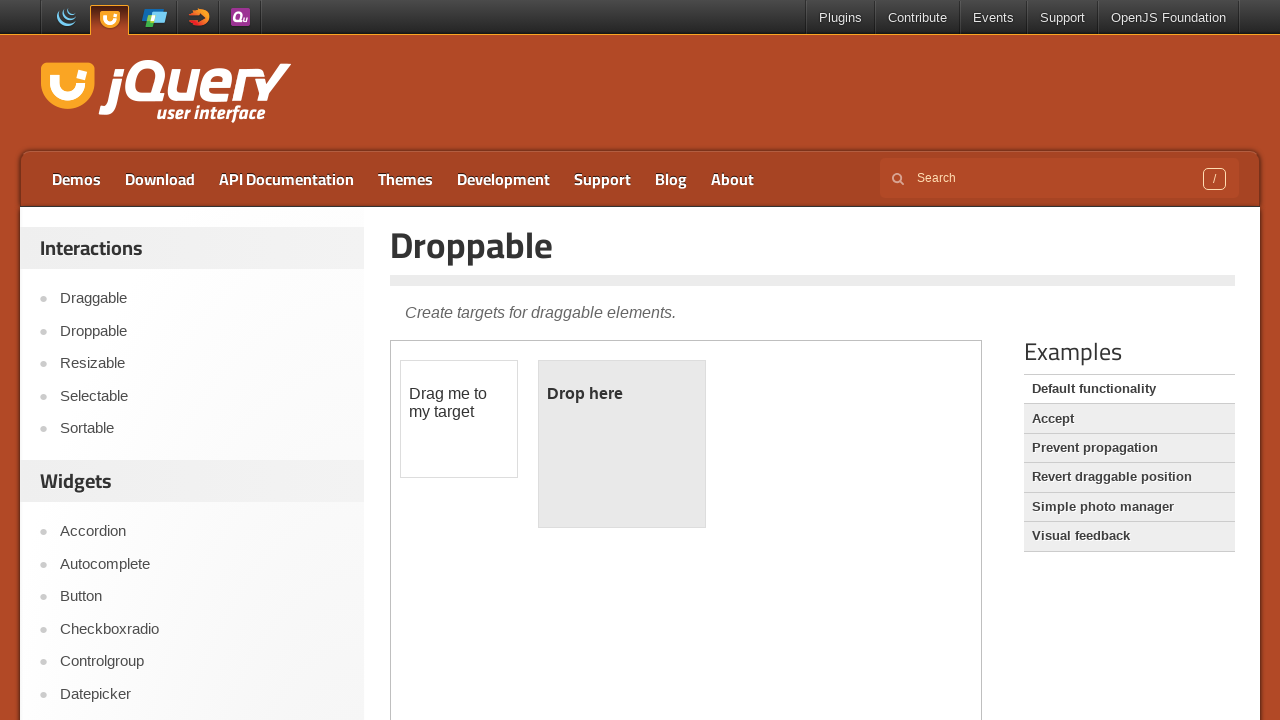

Droppable element became visible
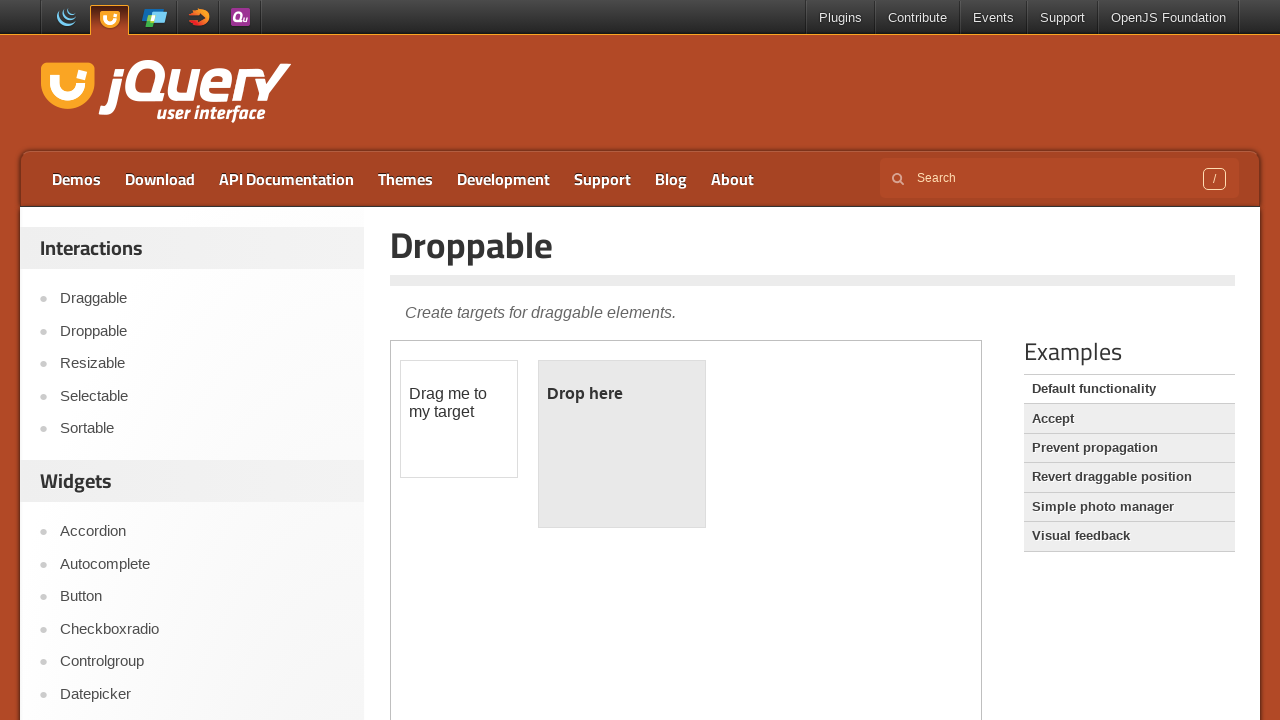

Retrieved draggable element locator
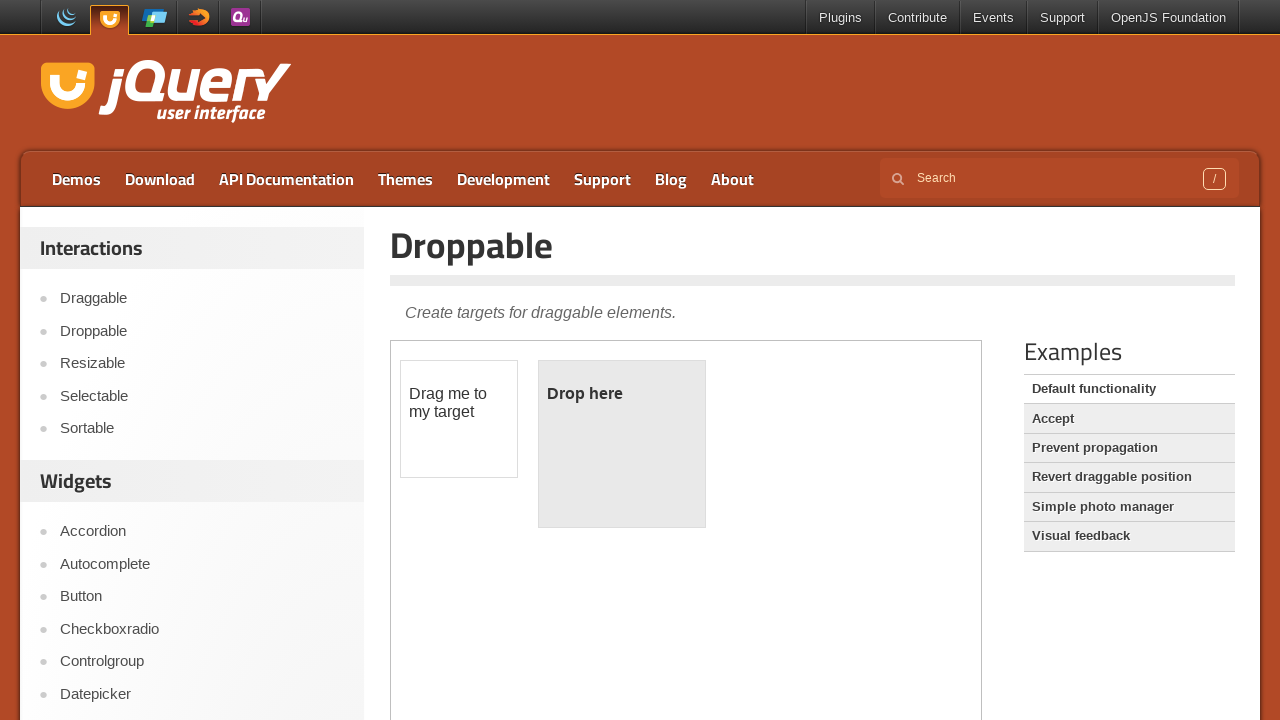

Retrieved droppable element locator
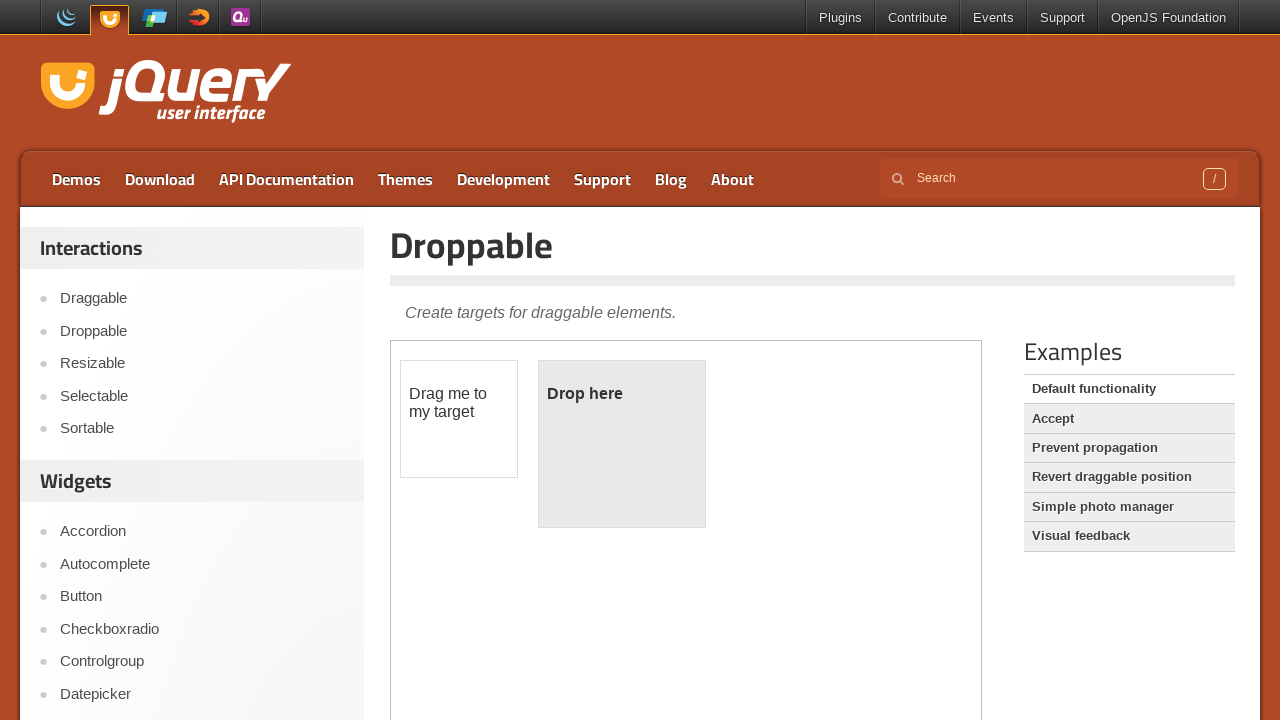

Dragged the draggable element onto the droppable target at (622, 444)
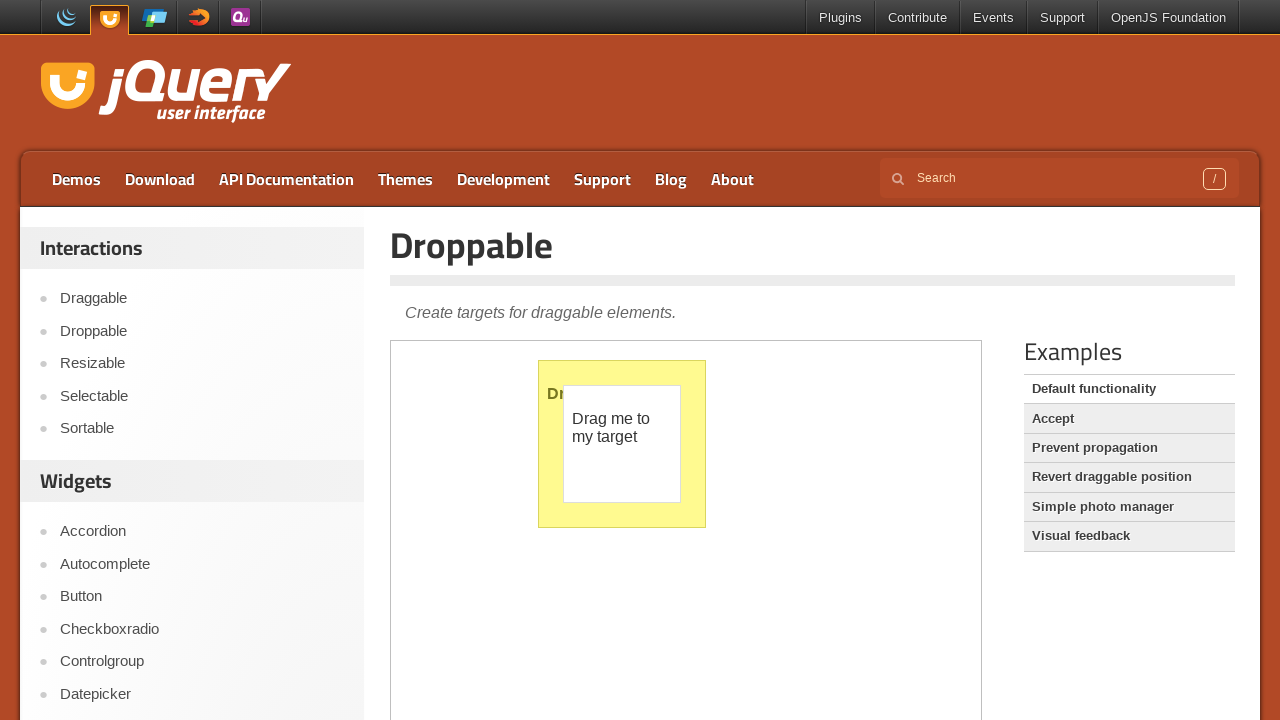

Retrieved text content from droppable element
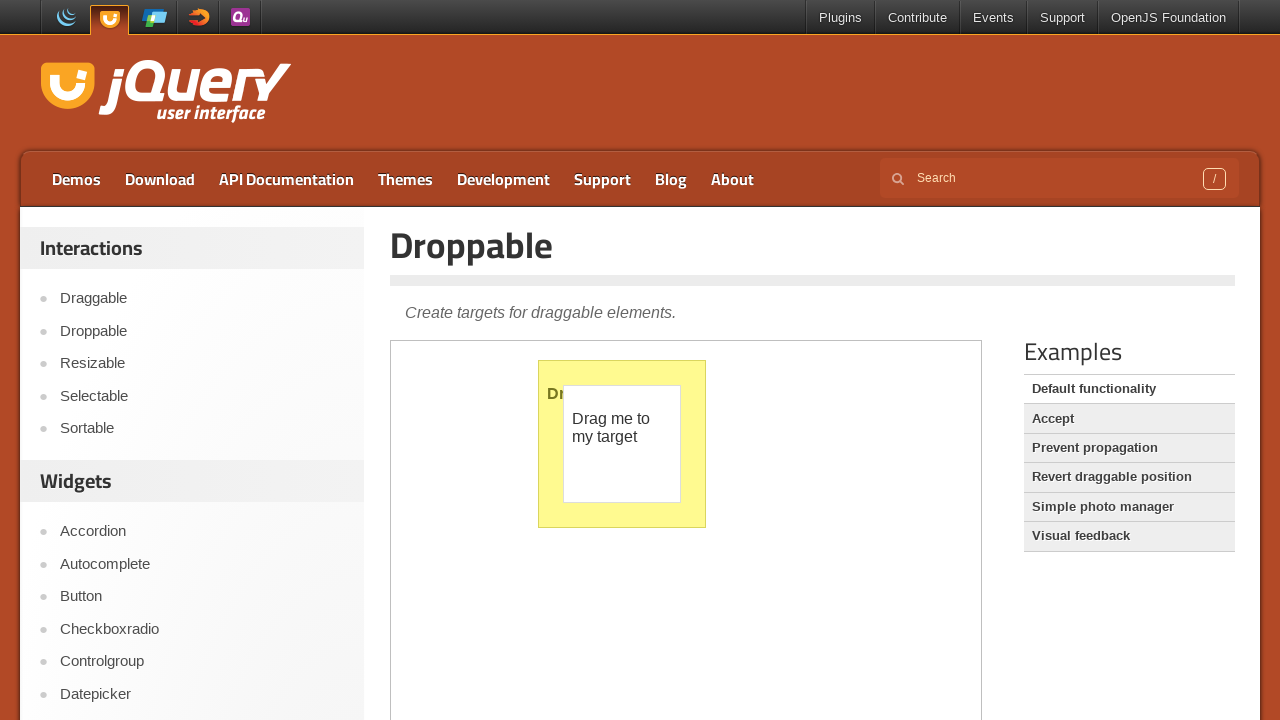

Verified 'Dropped!' confirmation text appeared after successful drop
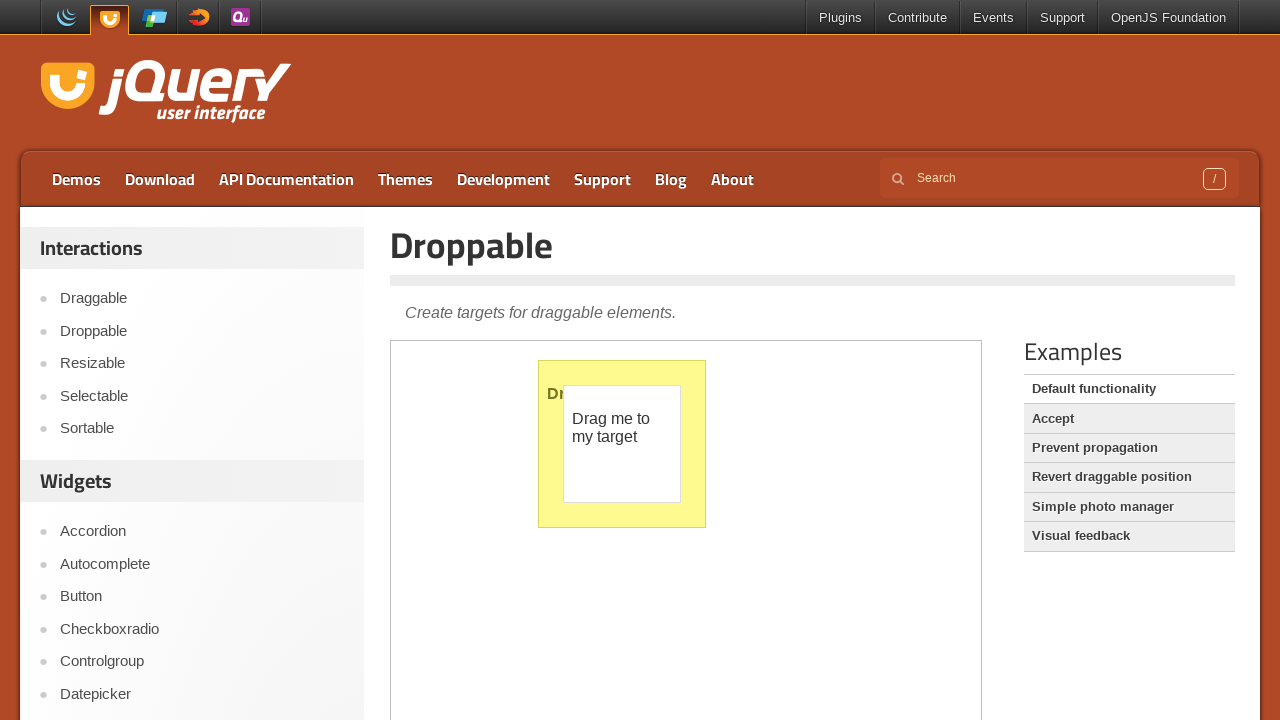

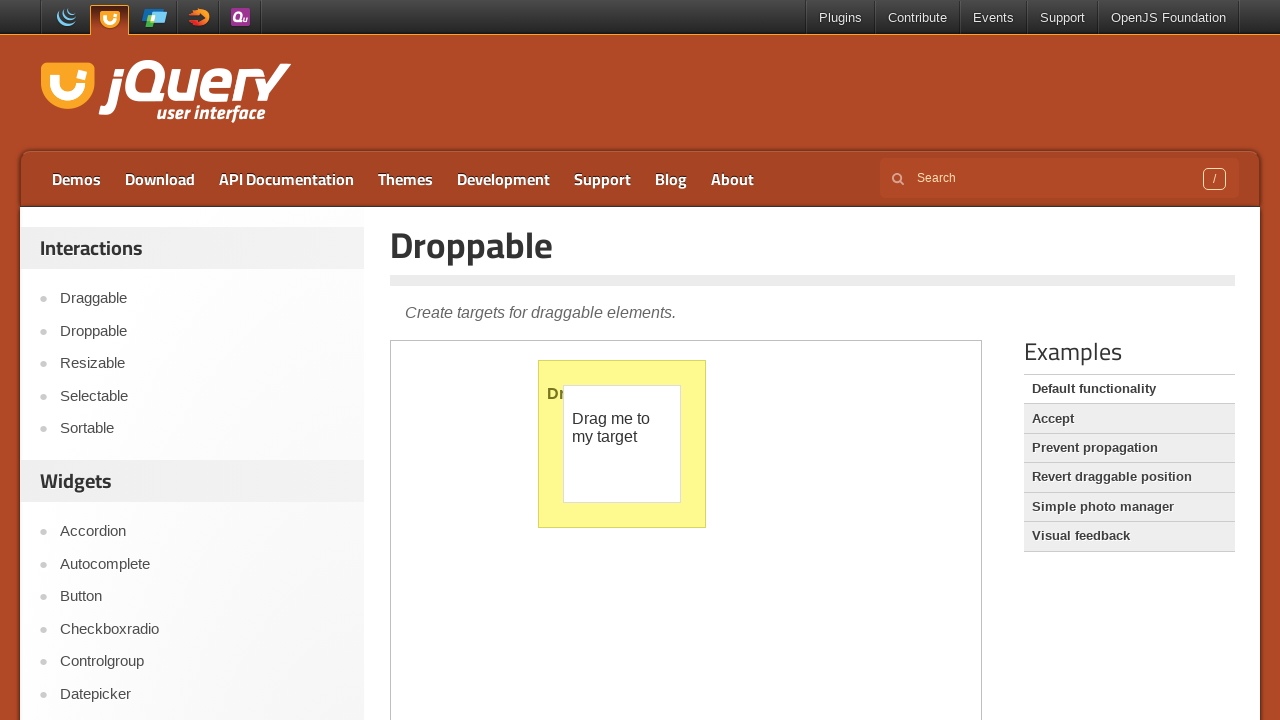